Tests the search functionality on a digital booking website by entering a city name "Punta del este" in the search field and clicking the search button to verify results are displayed.

Starting URL: https://digital-booking-front.digitalhouse.com/

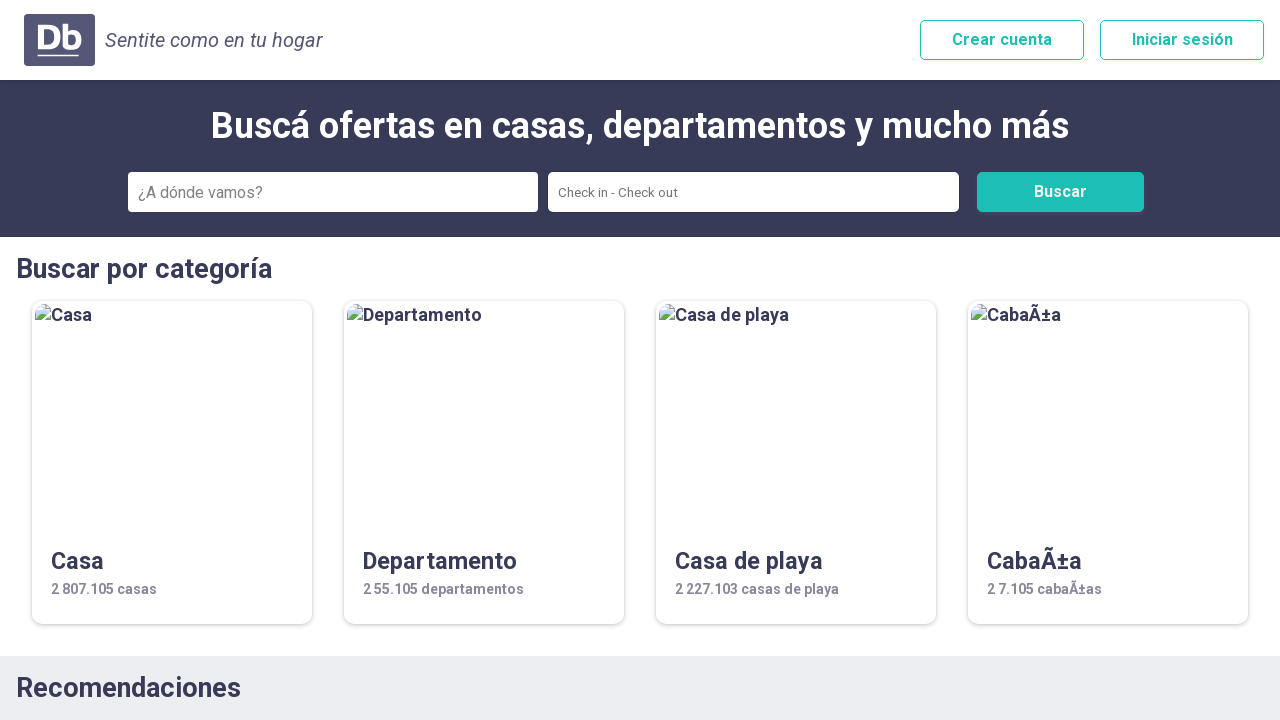

Filled city search field with 'Punta del este' on #ciudad
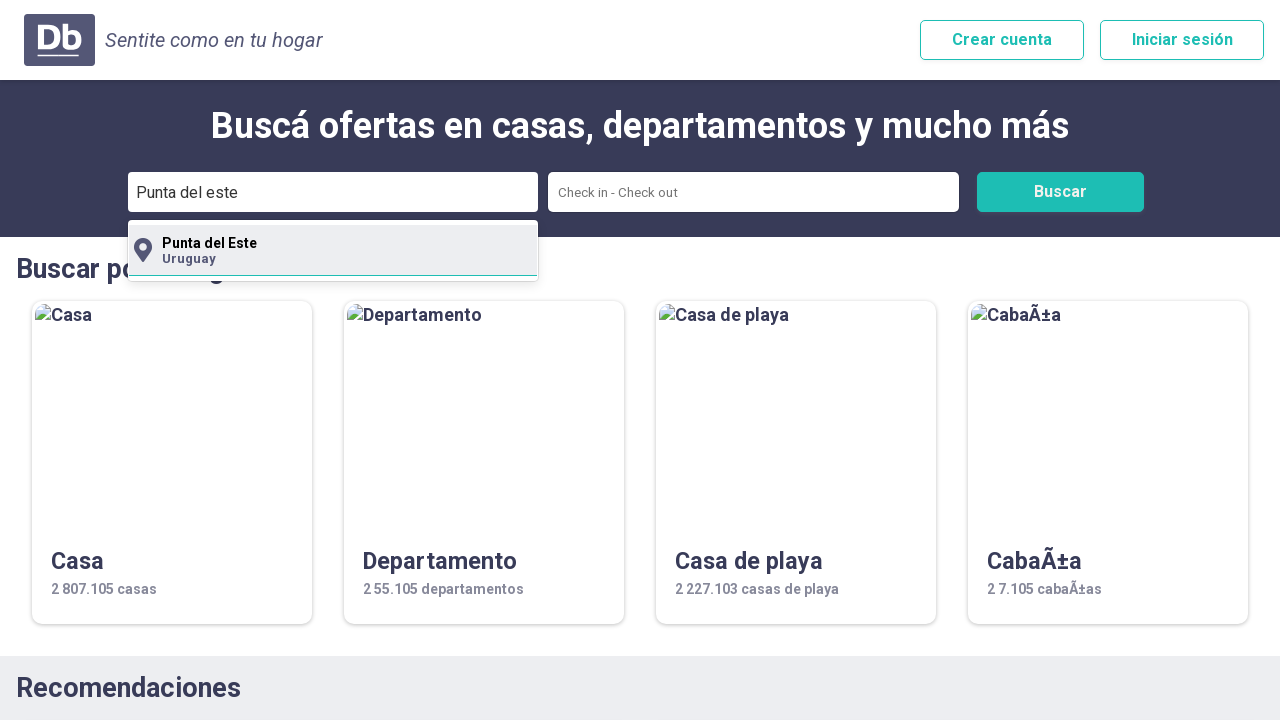

Pressed Enter in search field on #ciudad
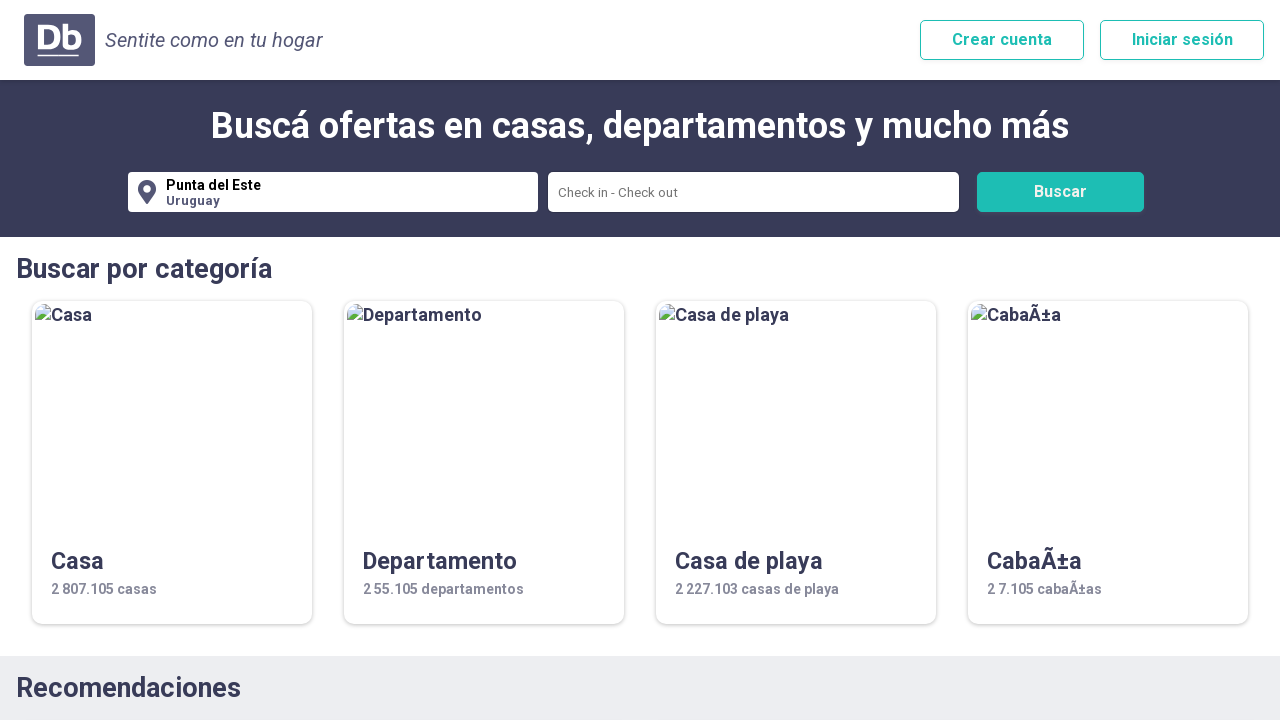

Clicked search button to execute search at (1060, 192) on #btn-buscador
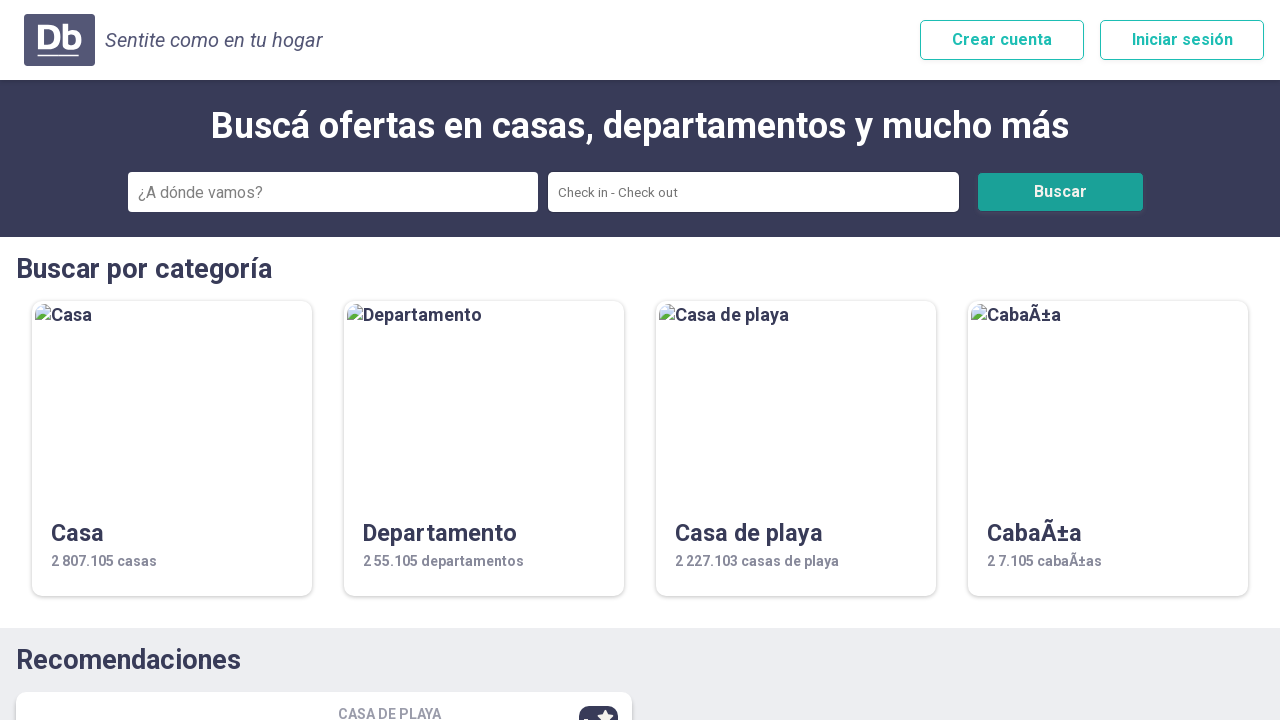

Search results displayed successfully
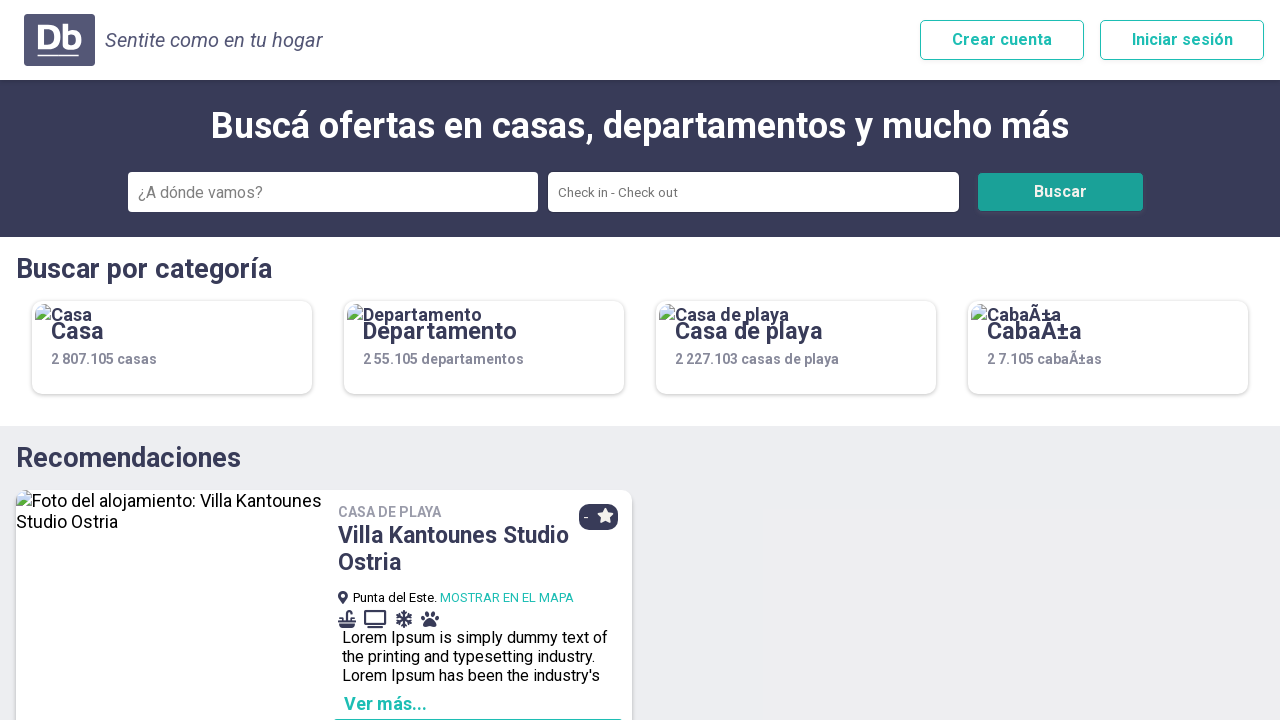

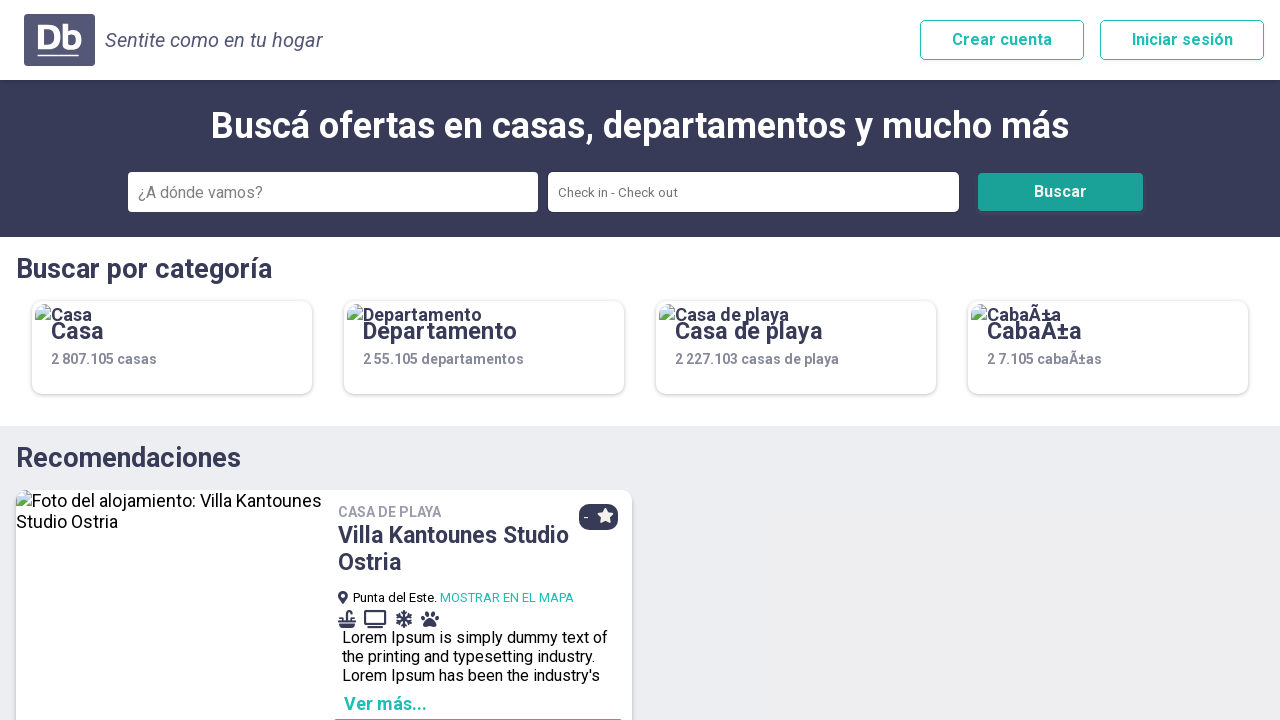